Clicks a reveal button to show a hidden input field, then fills it with text and verifies the input value

Starting URL: https://www.selenium.dev/selenium/web/dynamic.html

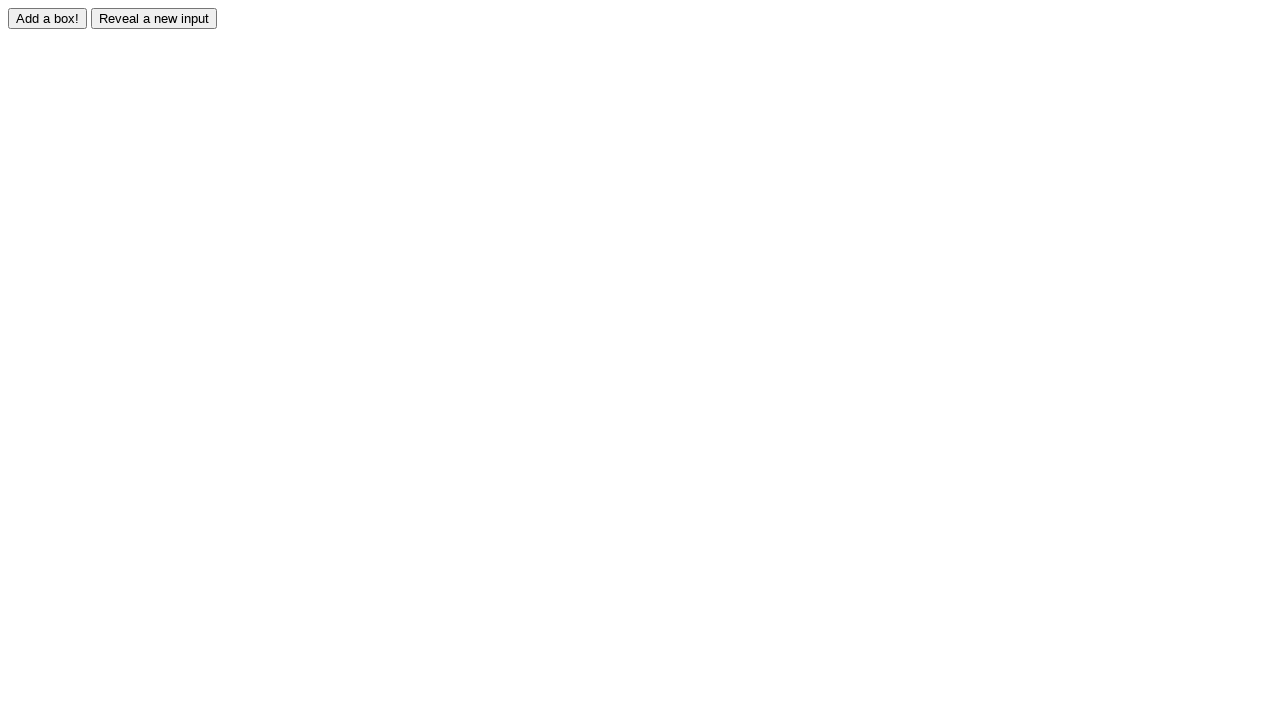

Navigated to dynamic.html test page
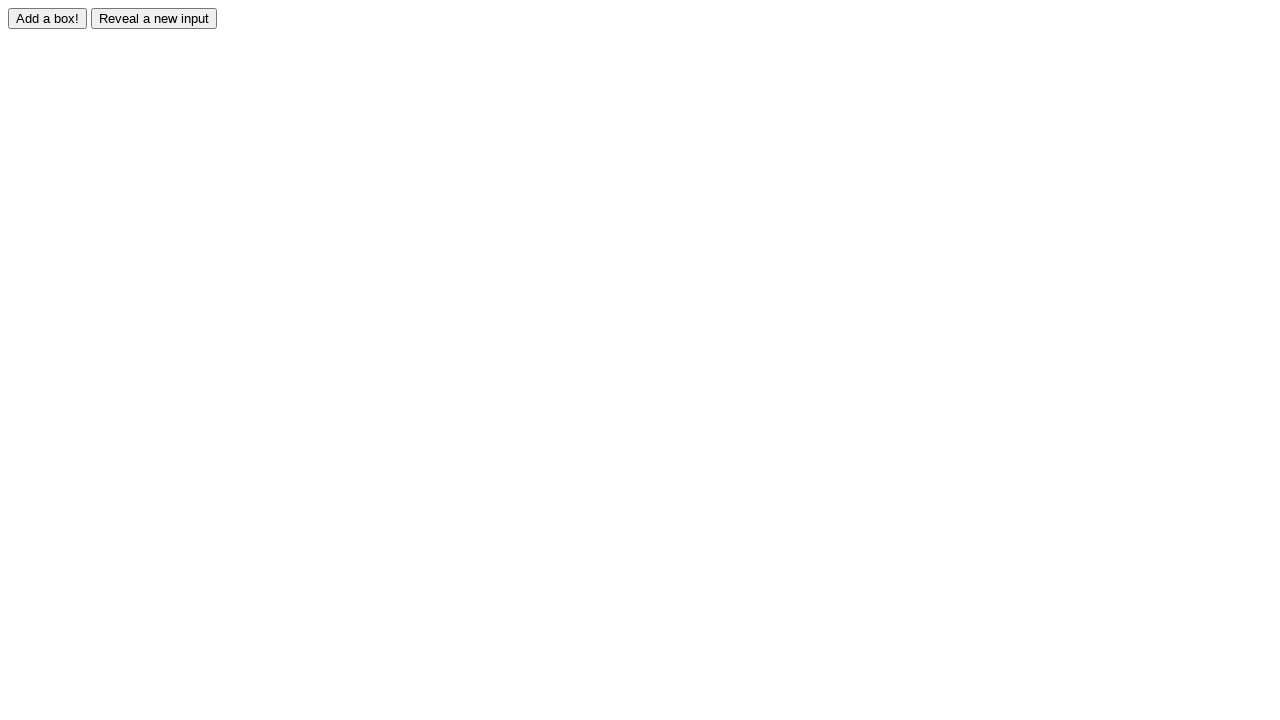

Clicked reveal button to show hidden input field at (154, 18) on #reveal
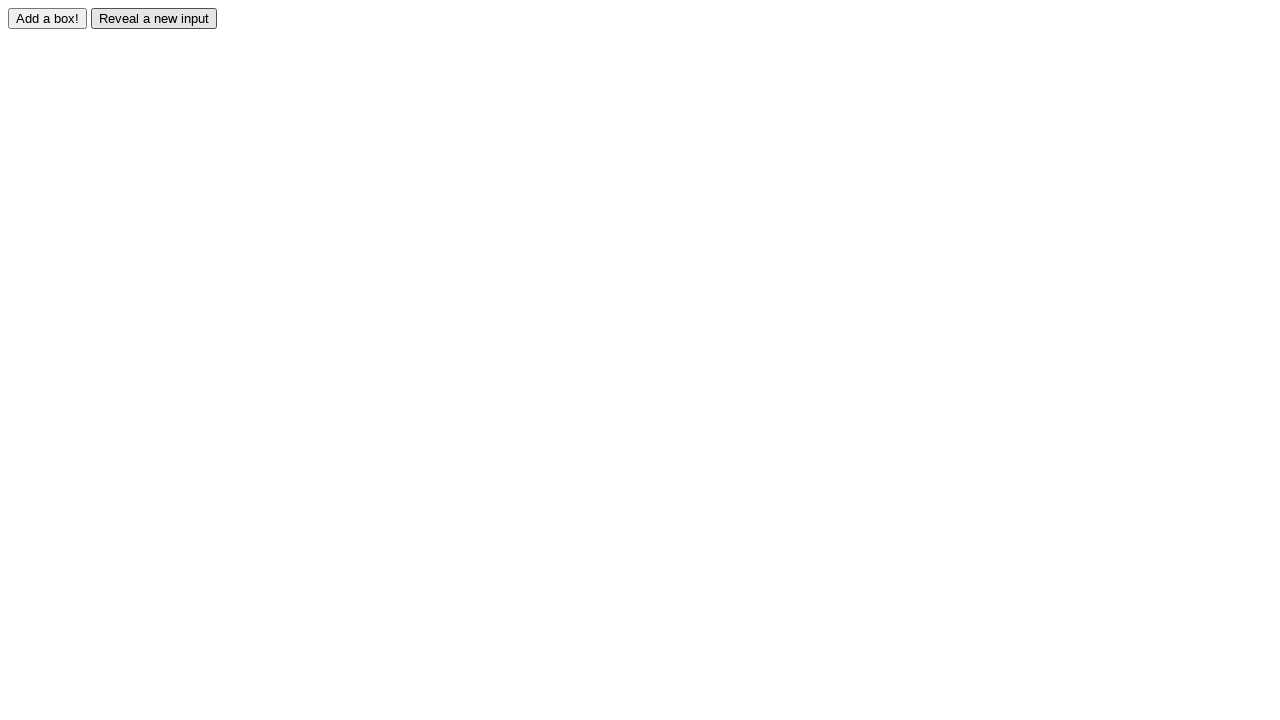

Revealed input field is now visible
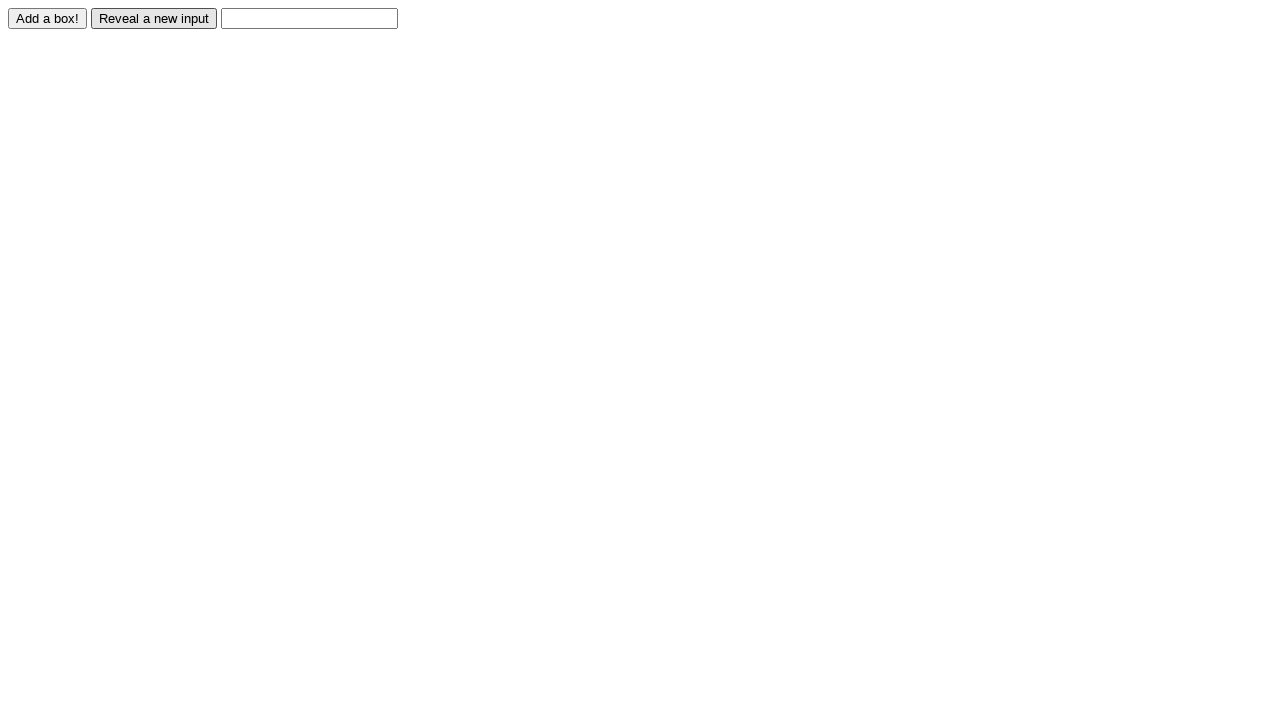

Filled revealed input field with 'Hola mundo ' on #revealed
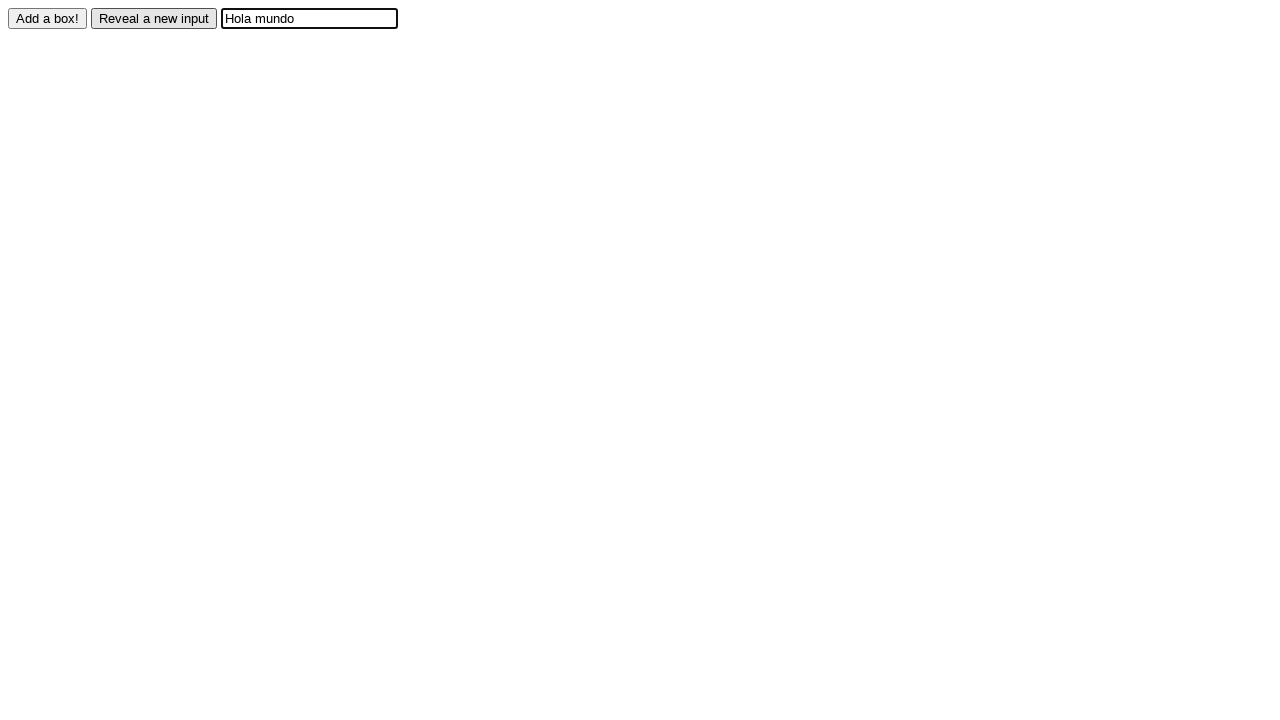

Retrieved input value for verification
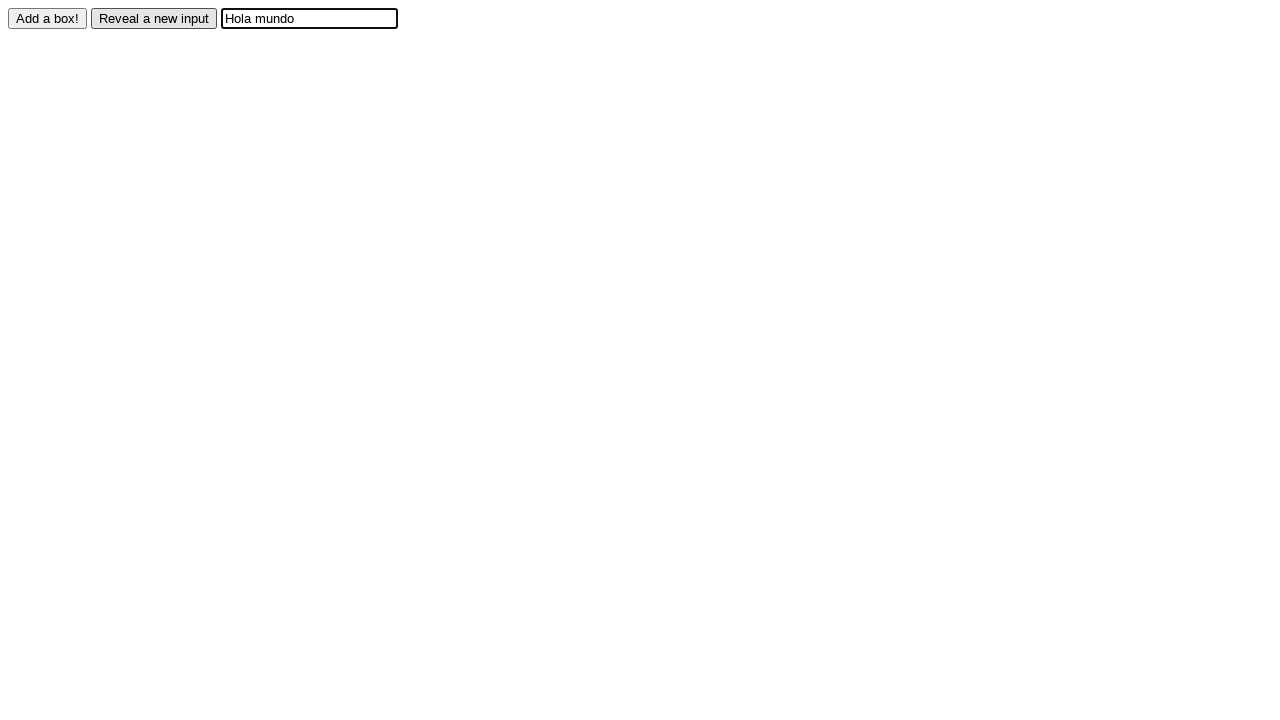

Verified input value matches expected text 'Hola mundo '
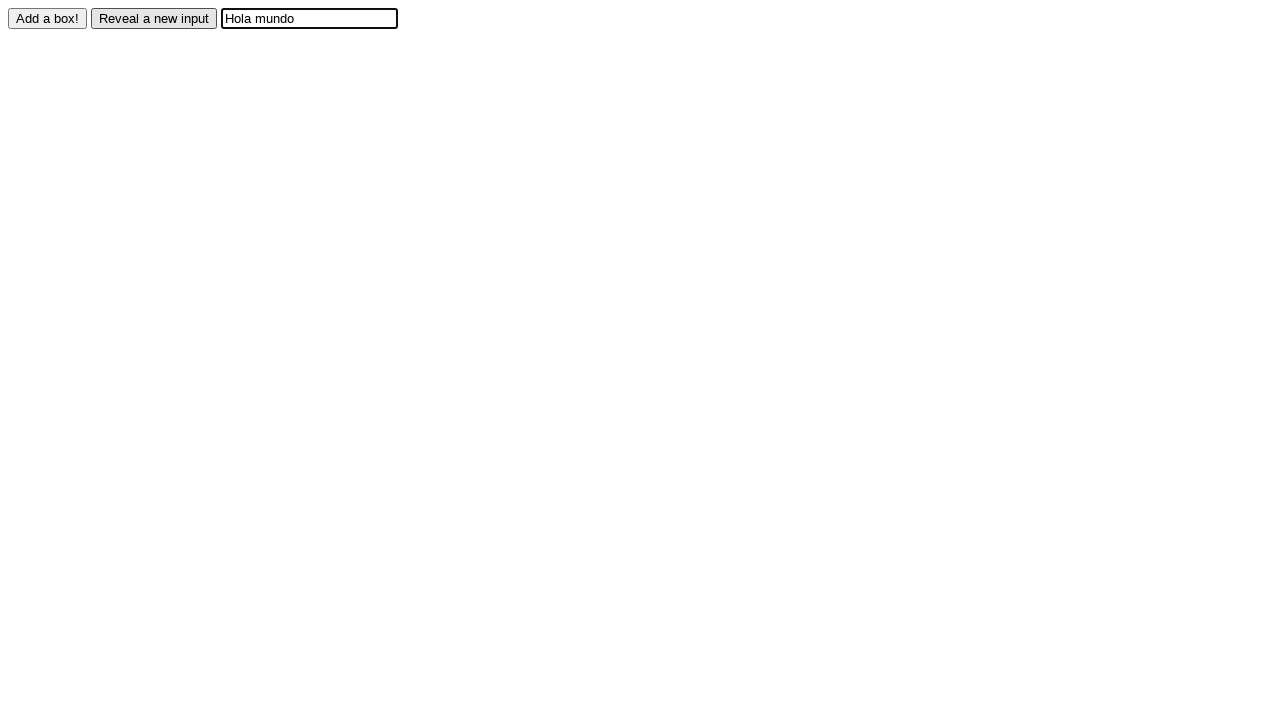

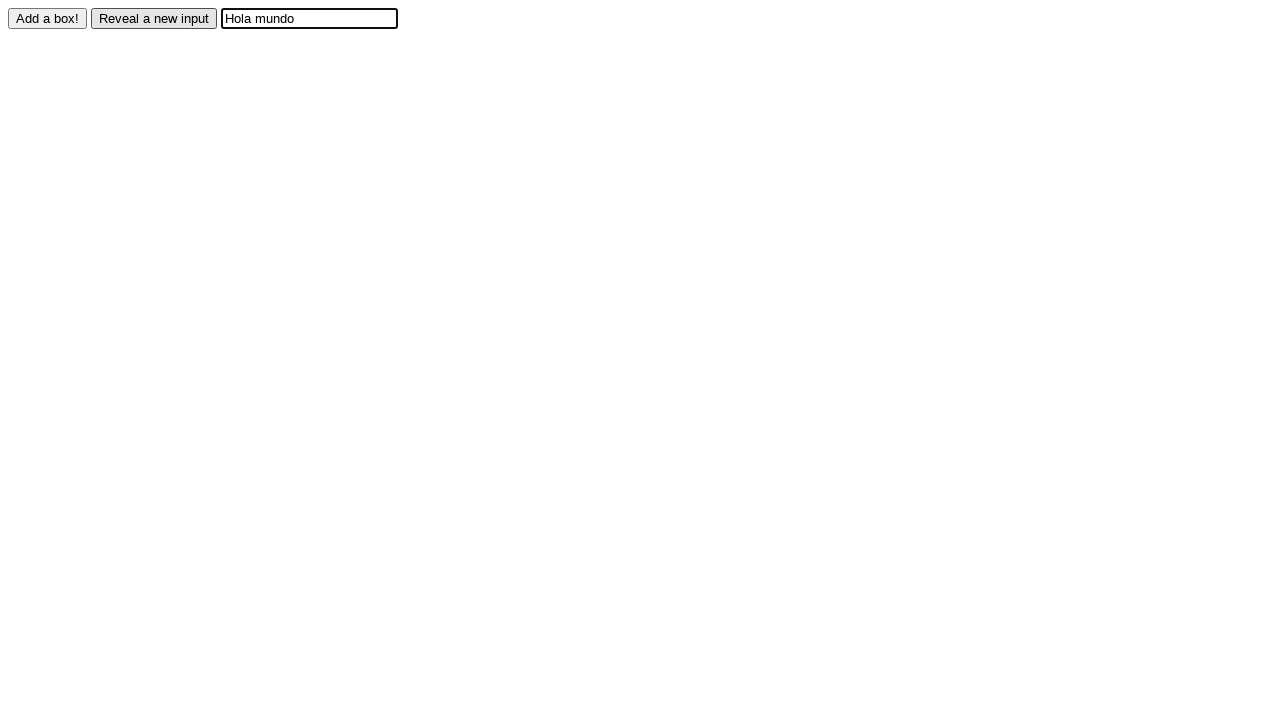